Navigates to a Selenium test example page and verifies that the page title is "Selenium Test Example Page"

Starting URL: http://crossbrowsertesting.github.io/selenium_example_page.html

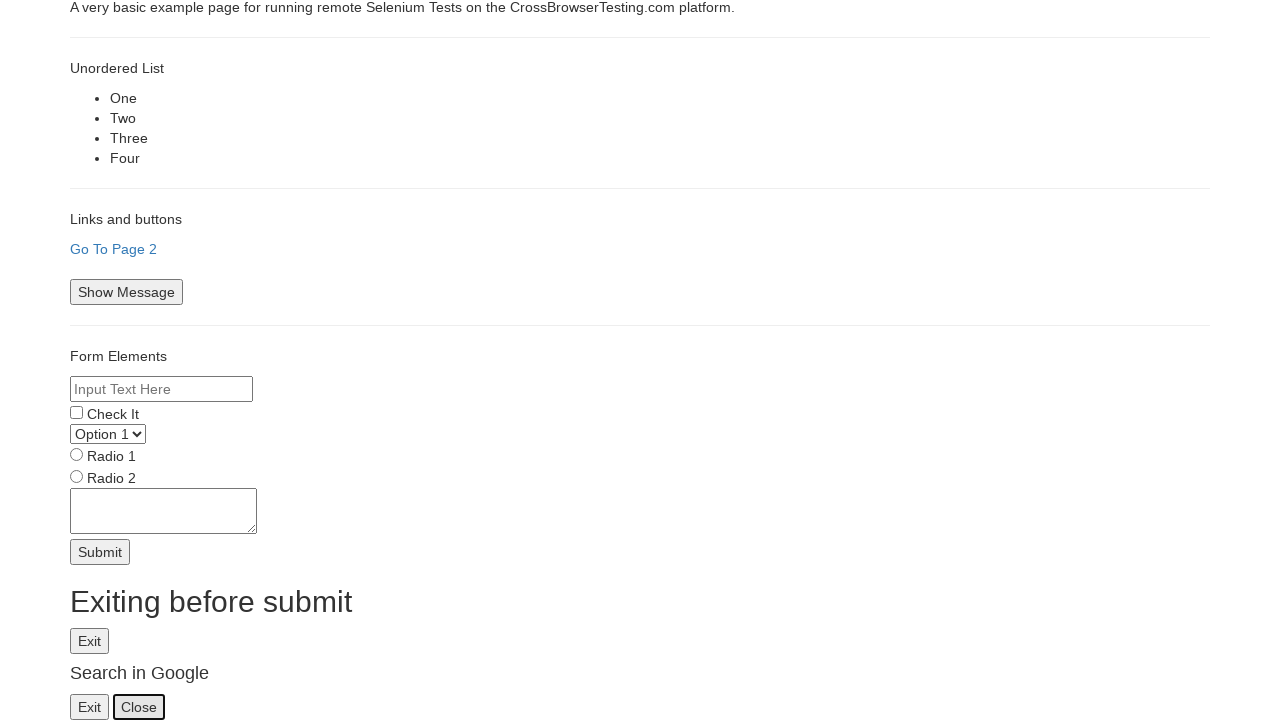

Navigated to Selenium test example page
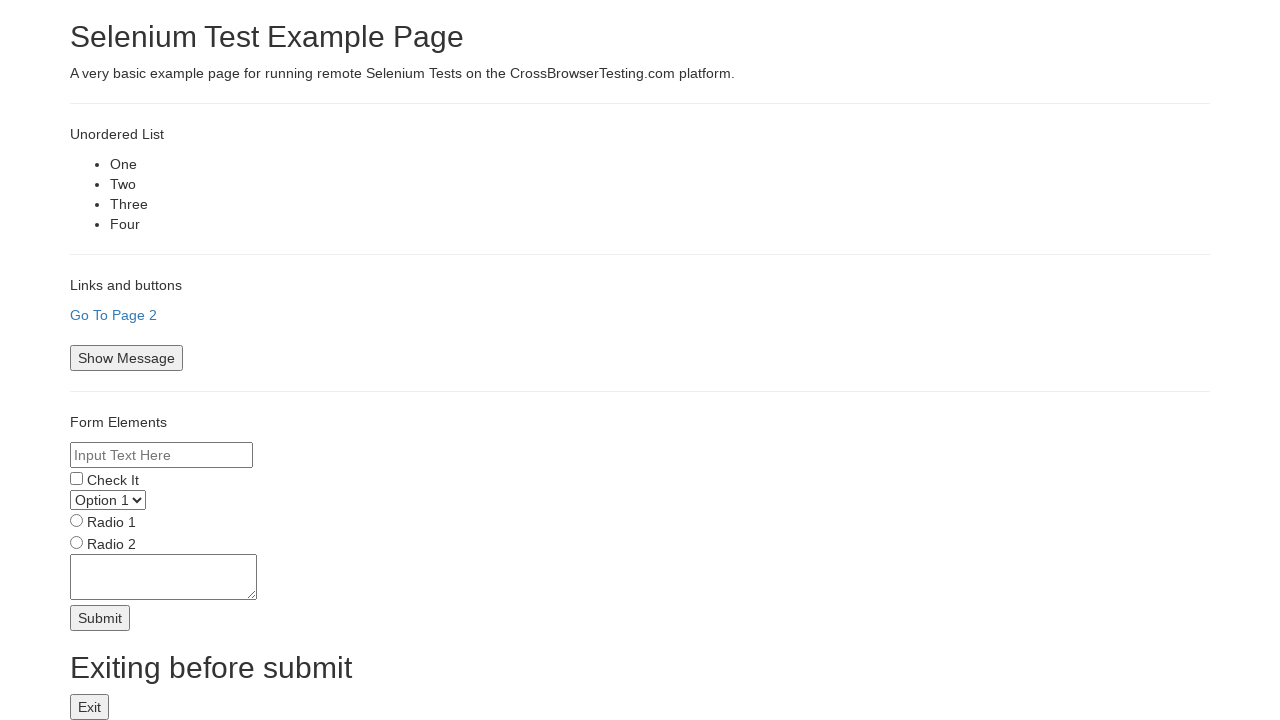

Page title verified as 'Selenium Test Example Page'
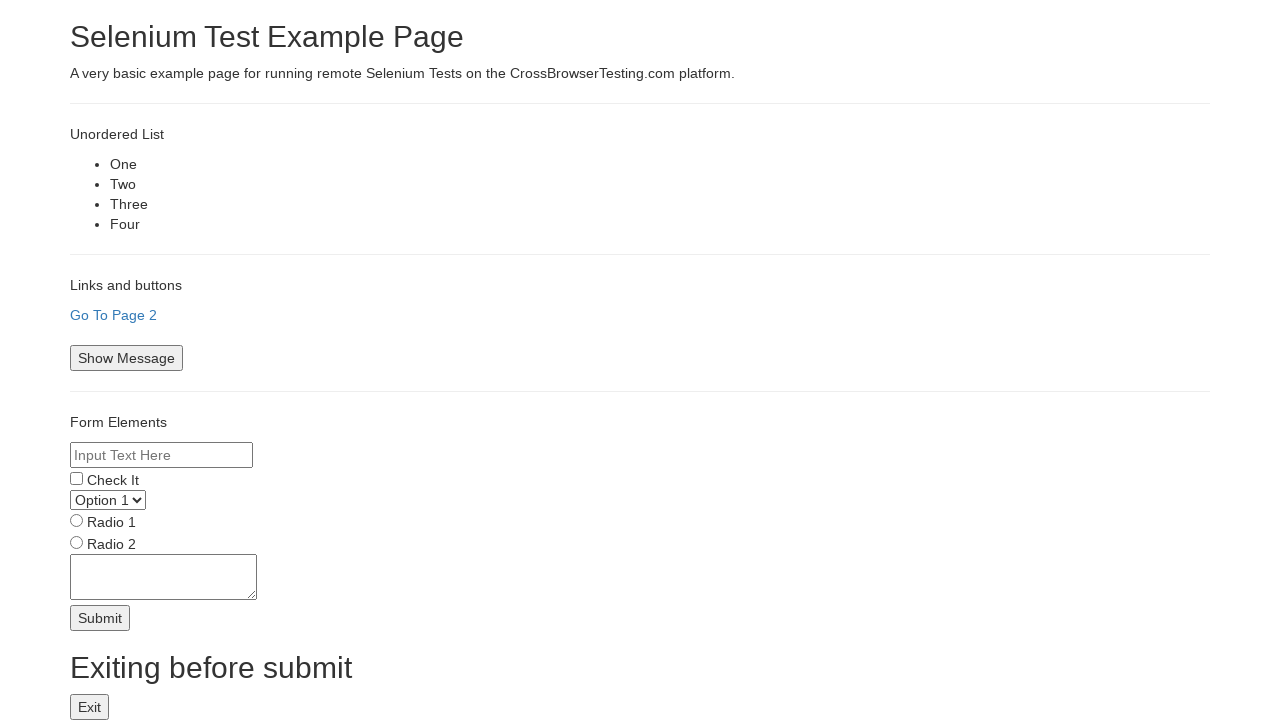

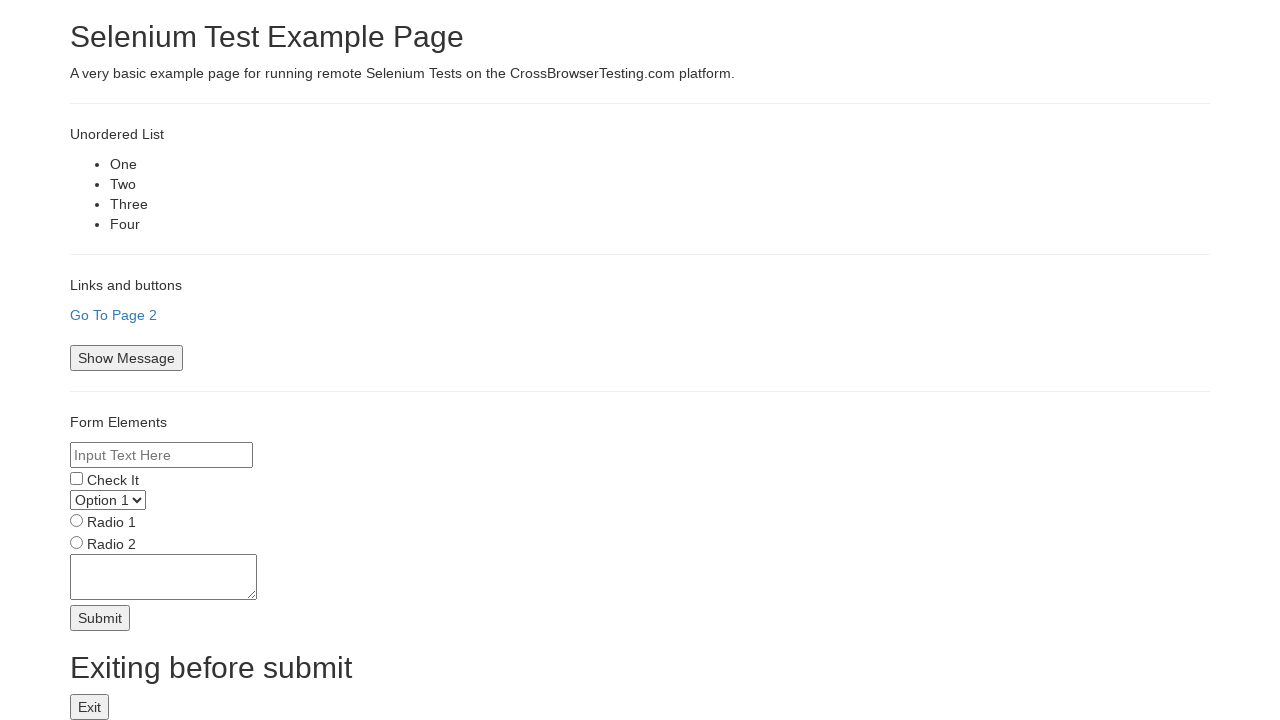